Tests file download functionality by navigating to a test page and clicking on a ZIP file download link

Starting URL: http://omayo.blogspot.com/p/page7.html

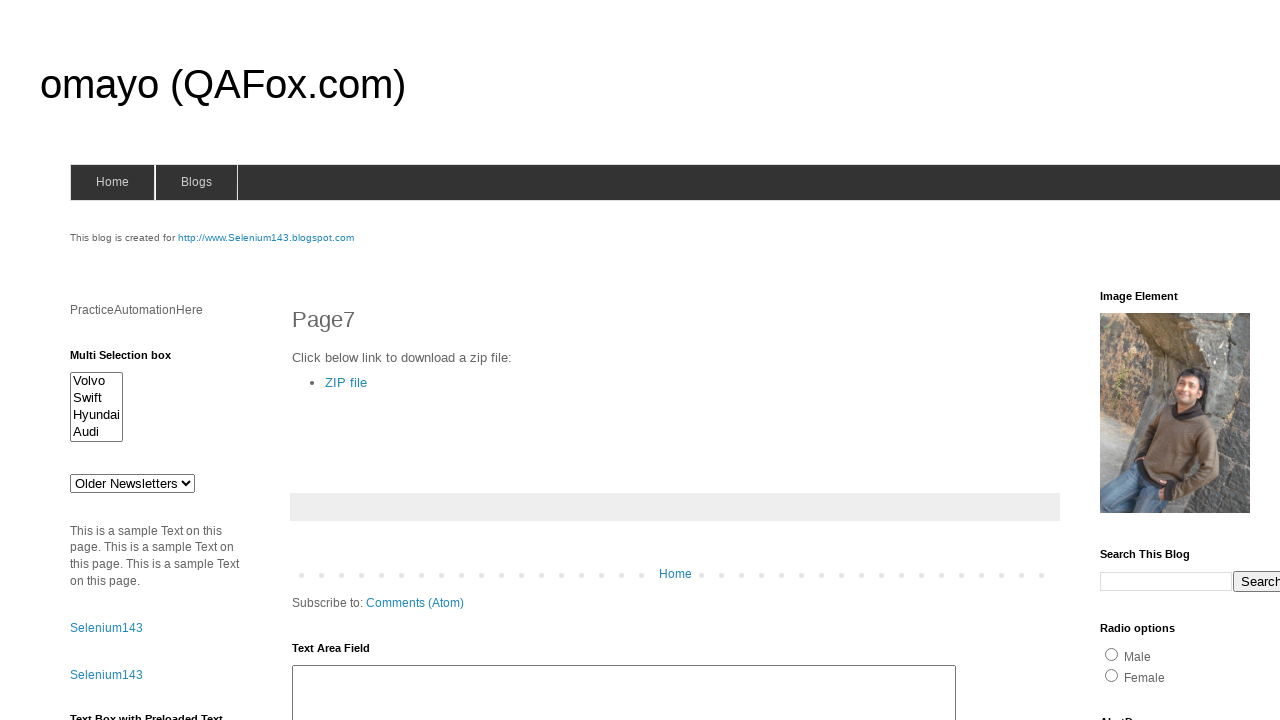

Navigated to file download test page at http://omayo.blogspot.com/p/page7.html
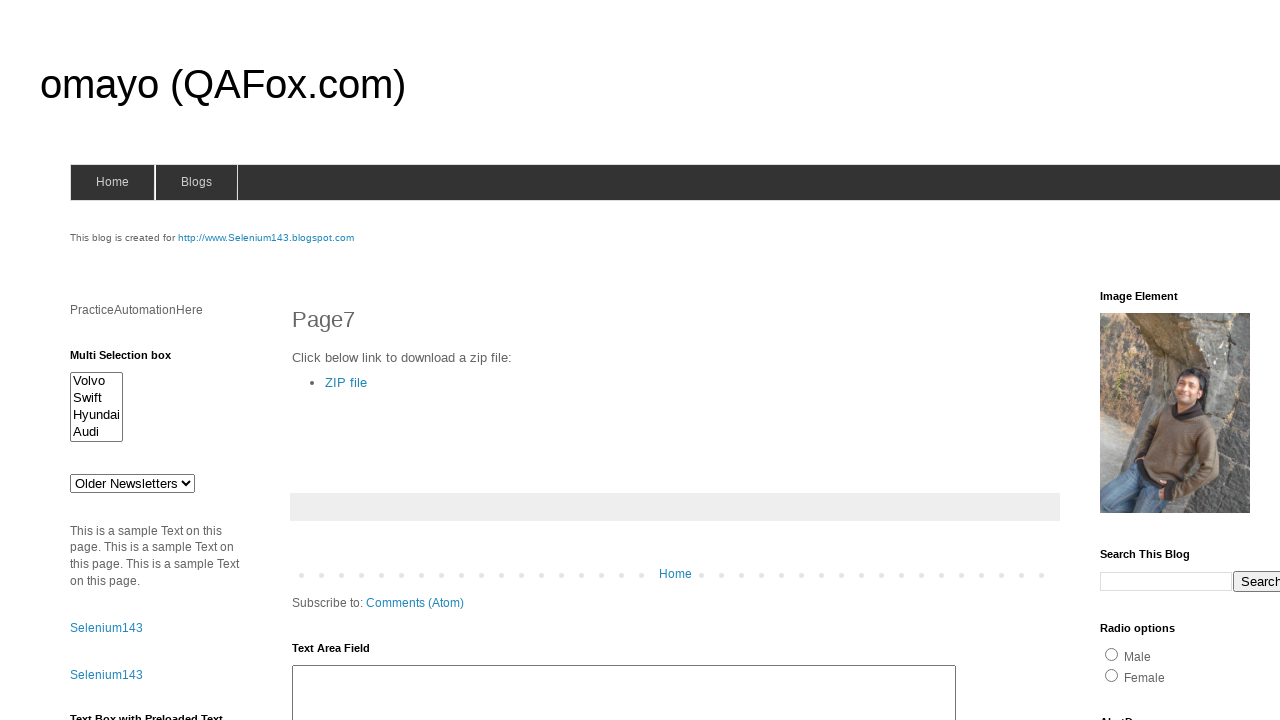

Clicked on ZIP file download link at (346, 382) on xpath=//a[contains(text(),'ZIP file')]
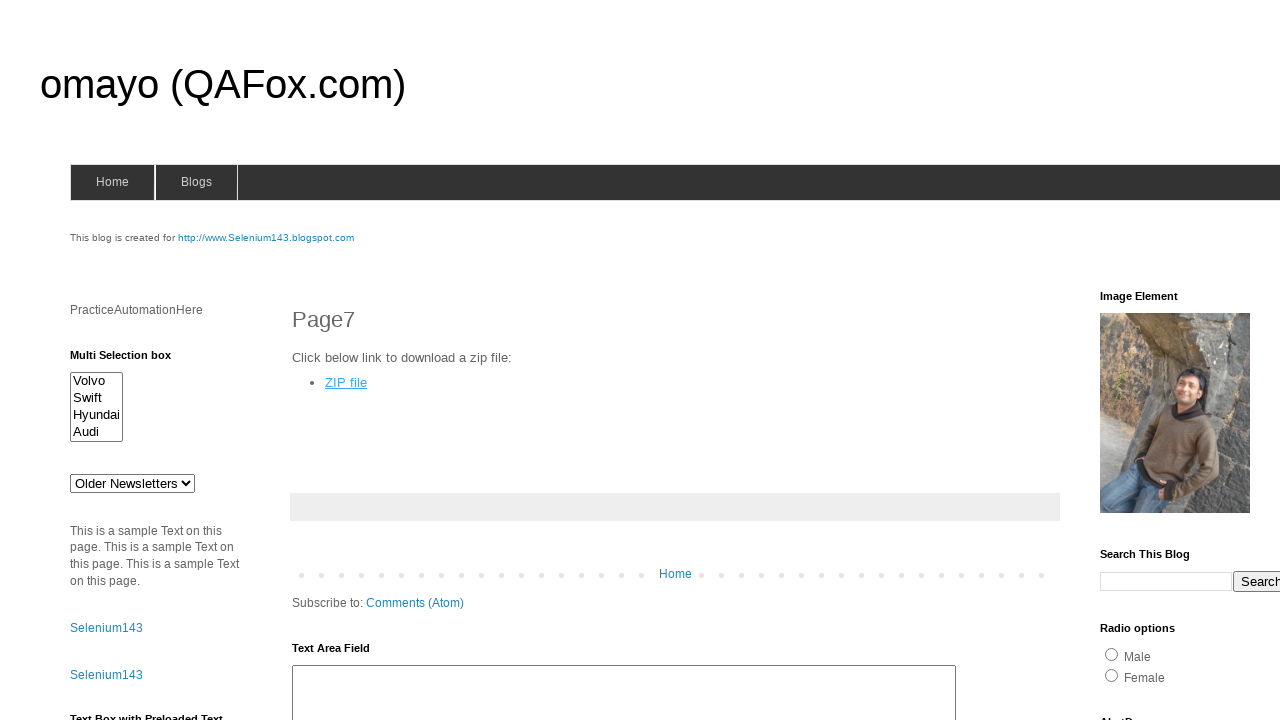

Waited 2 seconds for download to initiate
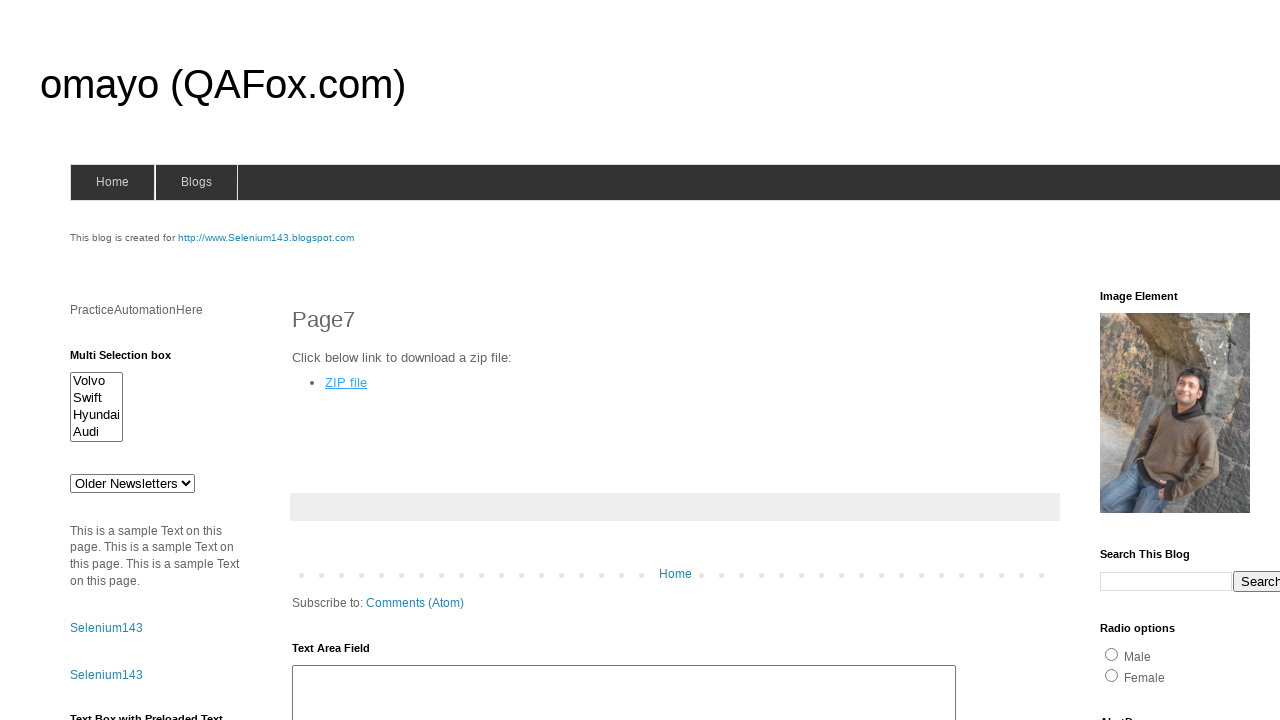

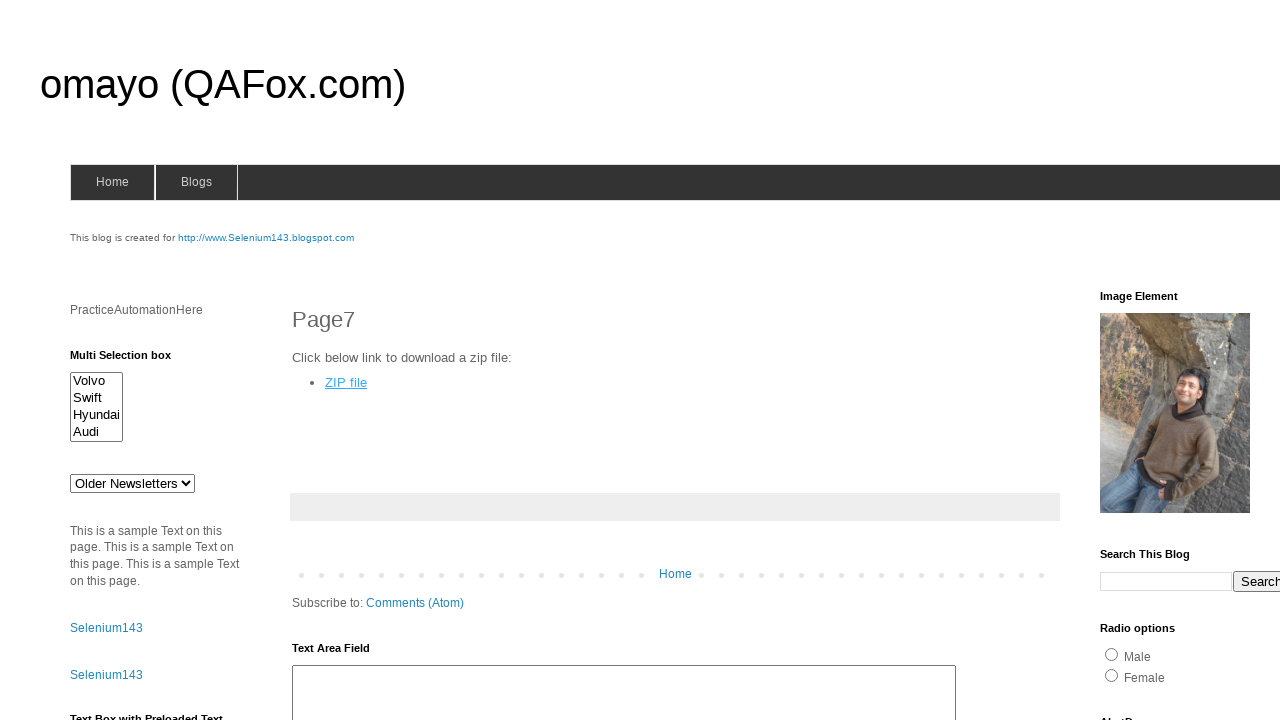